Tests the Upload and Download functionality on demoqa.com by navigating to the Elements section, clicking on Upload and Download menu item, and interacting with the file upload input field.

Starting URL: https://demoqa.com/elements

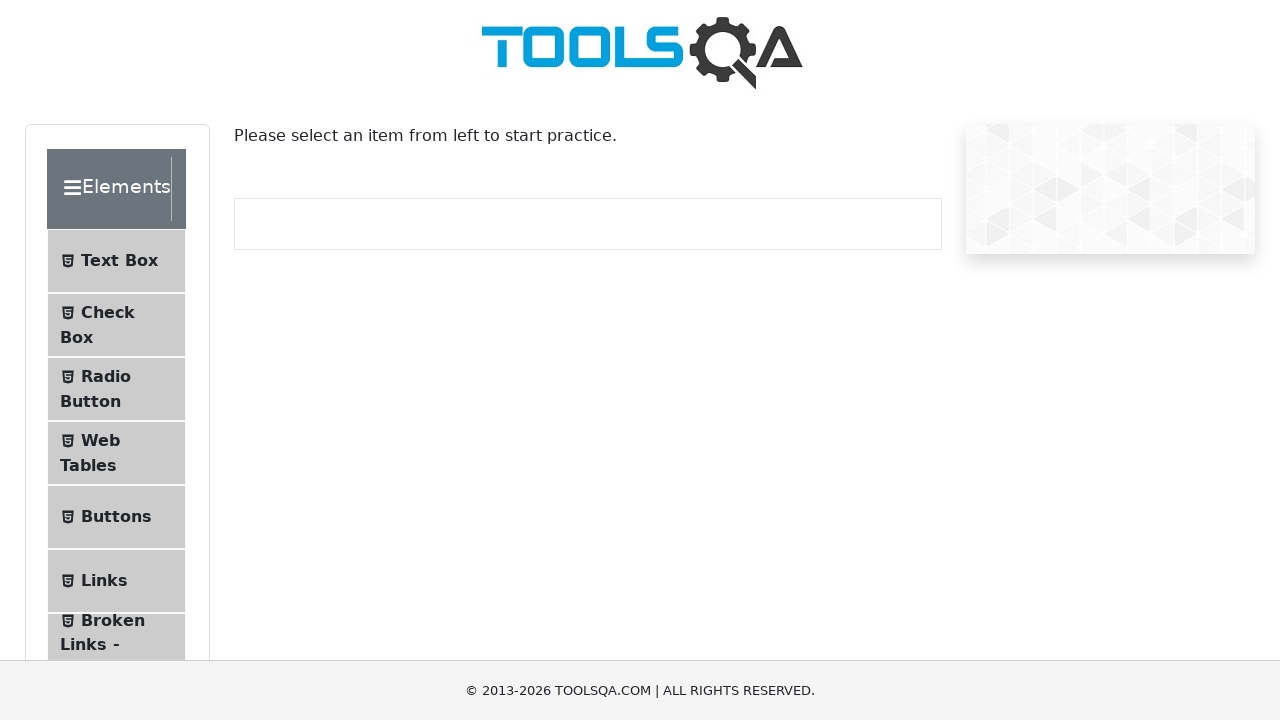

Scrolled down 250px to reveal Upload and Download menu option
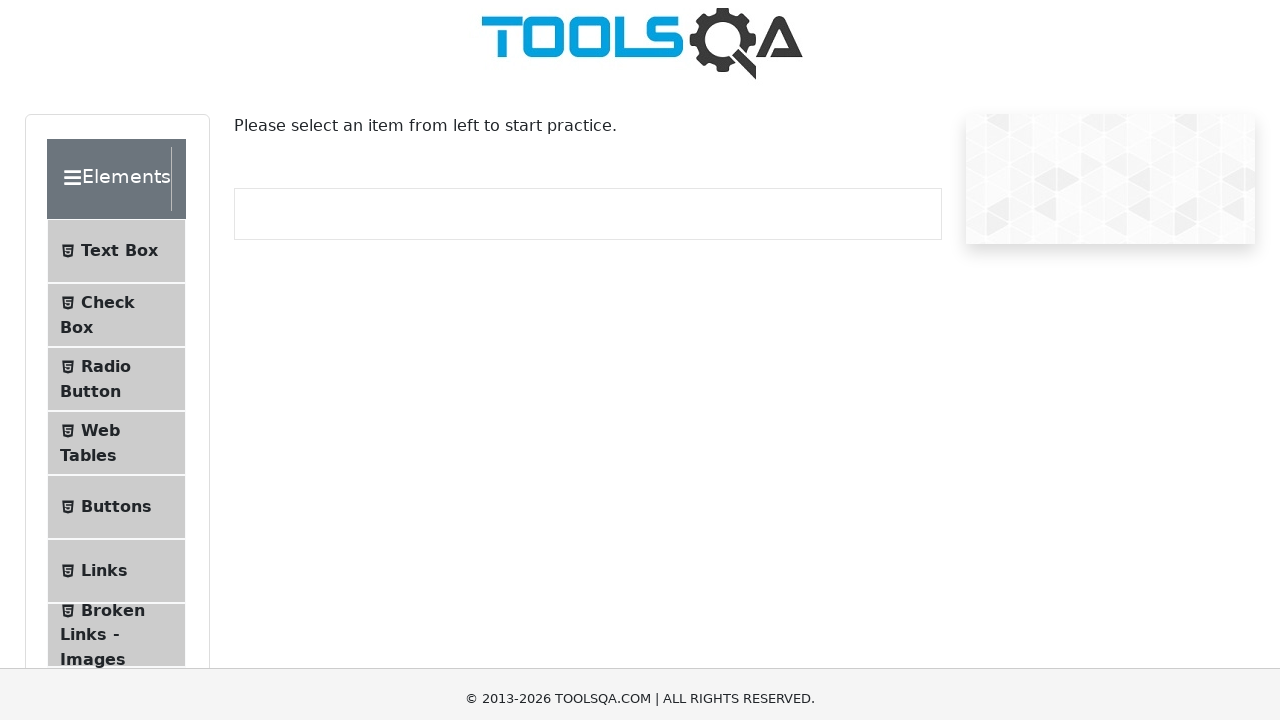

Clicked on Upload and Download menu item at (112, 434) on xpath=//span[contains(text(),'Upload and Download')]
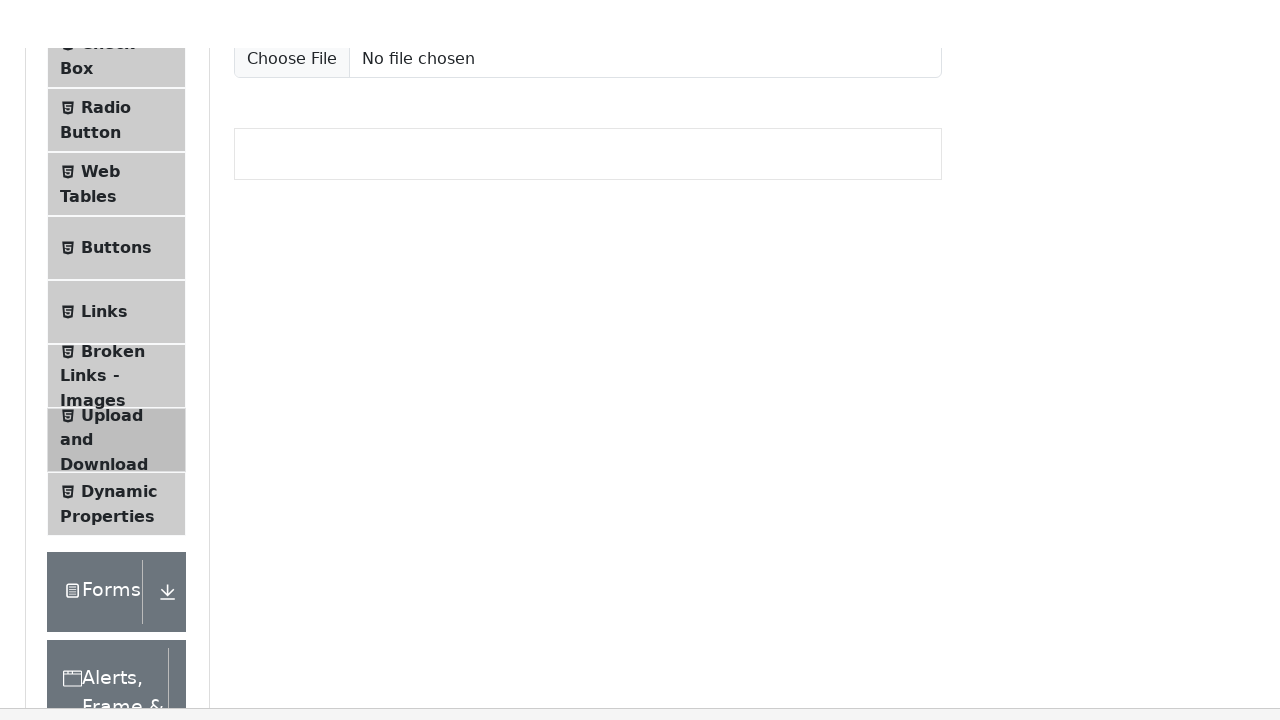

Scrolled back up 250px
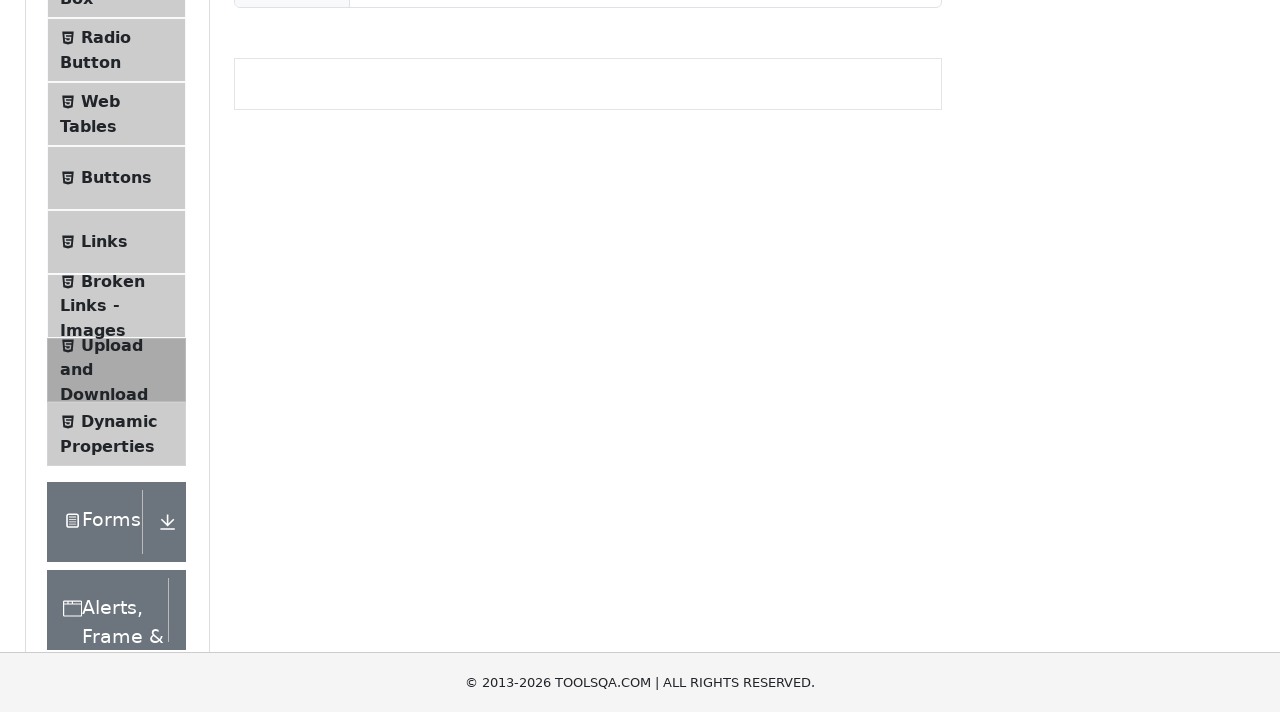

Upload file input field became visible
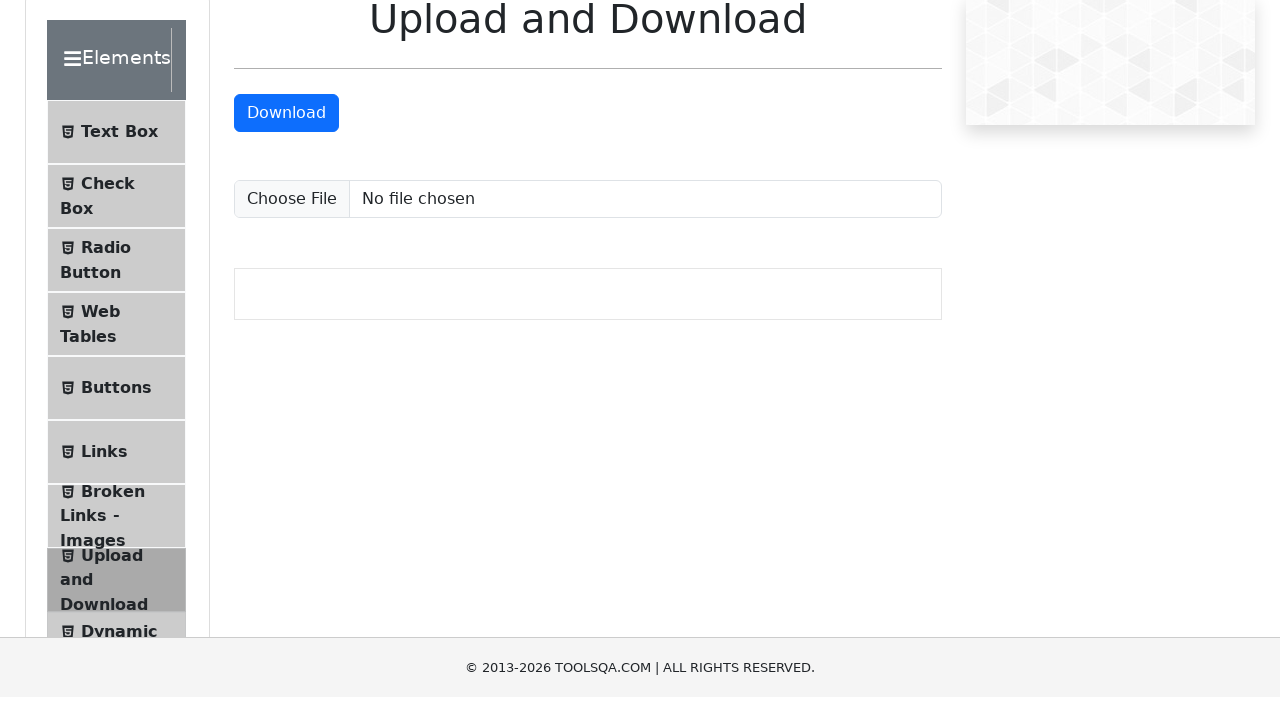

Selected and uploaded temporary test file
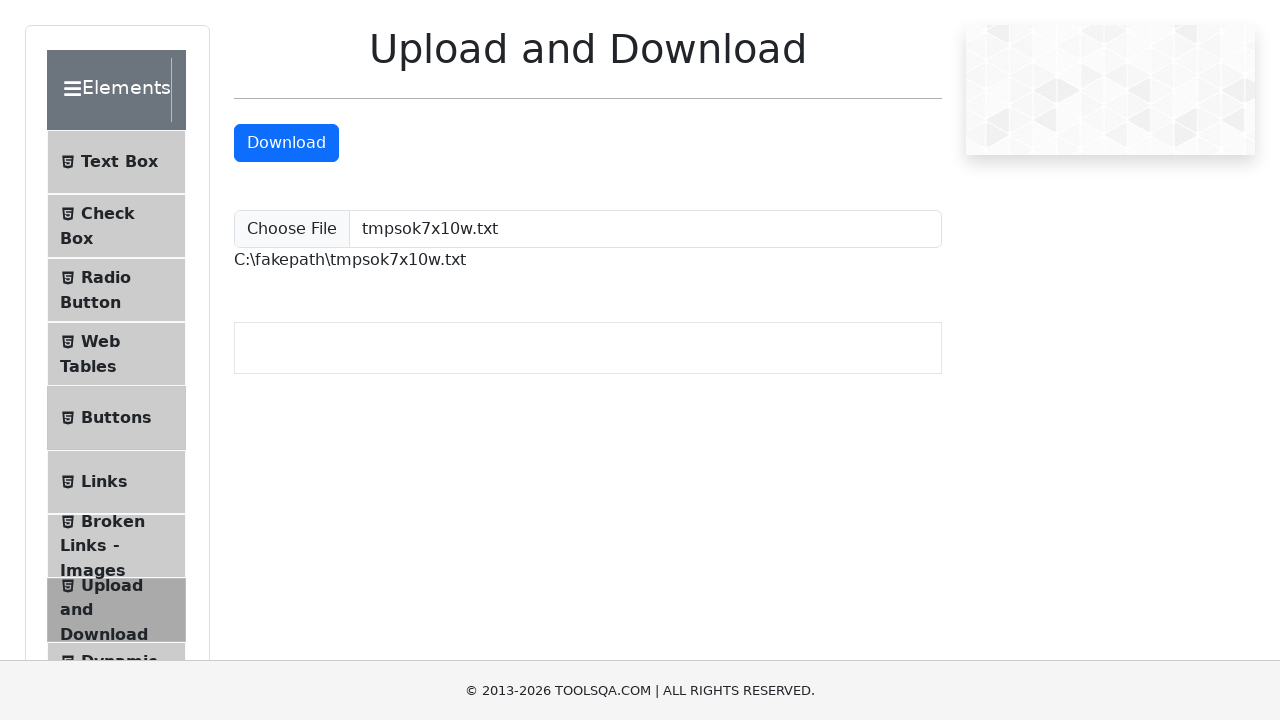

Cleaned up temporary test file
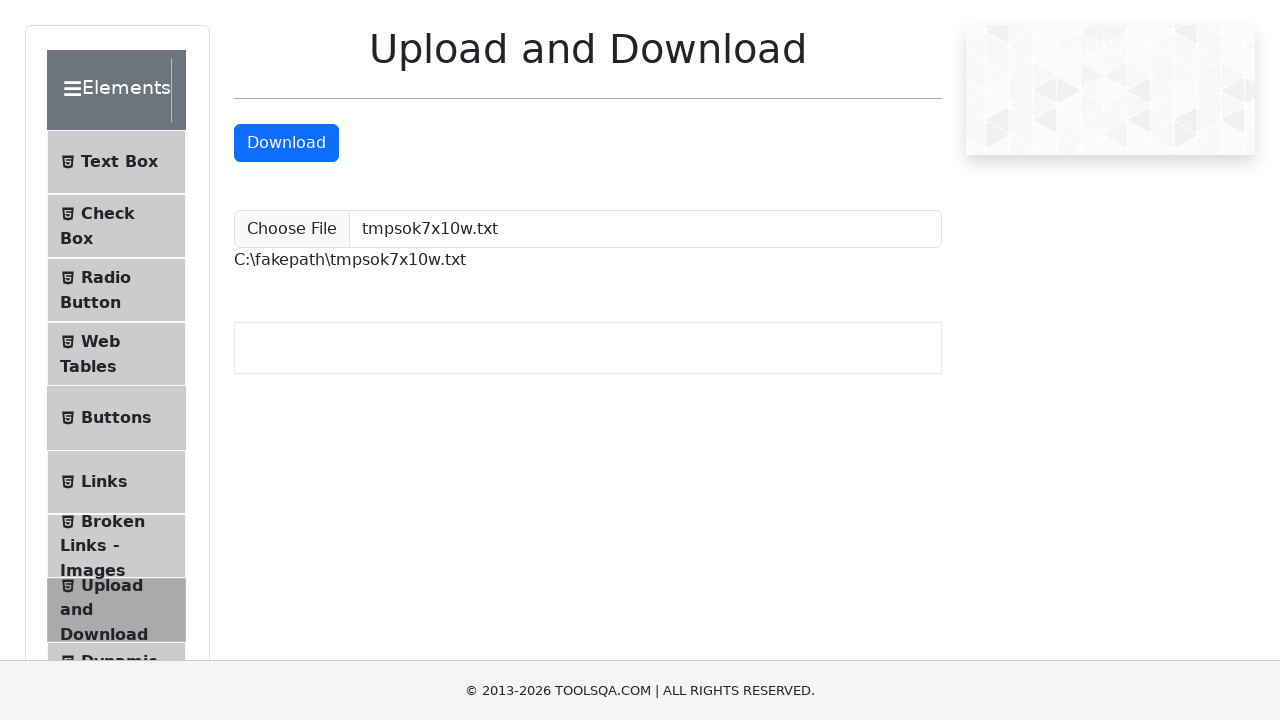

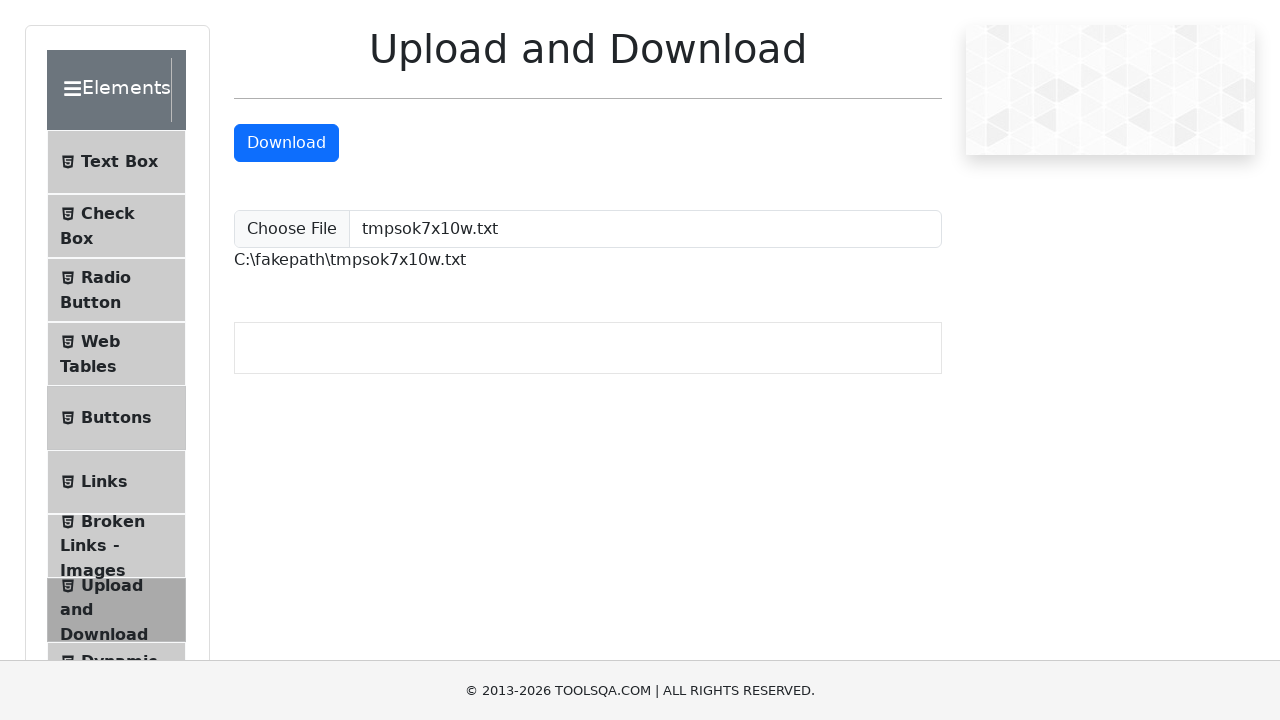